Tests dynamic controls page by clicking Remove button and verifying "It's gone!" message appears using explicit wait

Starting URL: https://the-internet.herokuapp.com/dynamic_controls

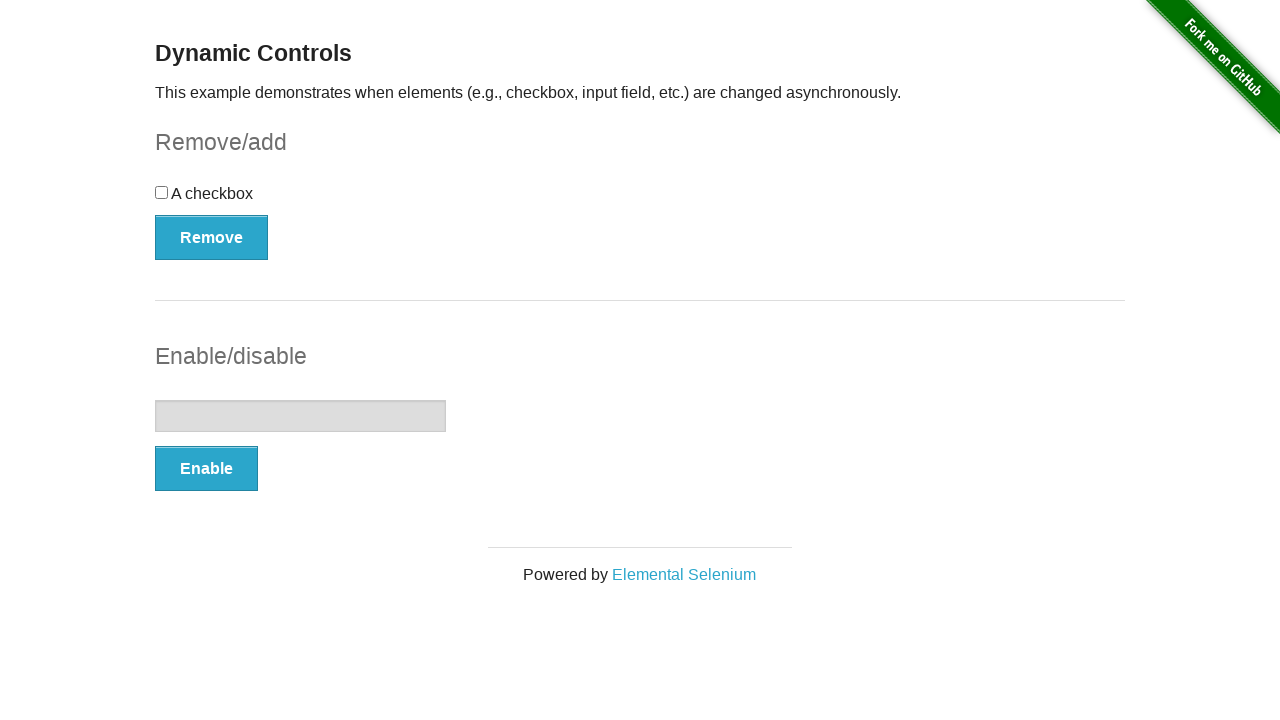

Clicked Remove button on dynamic controls page at (212, 237) on xpath=//button[text()='Remove']
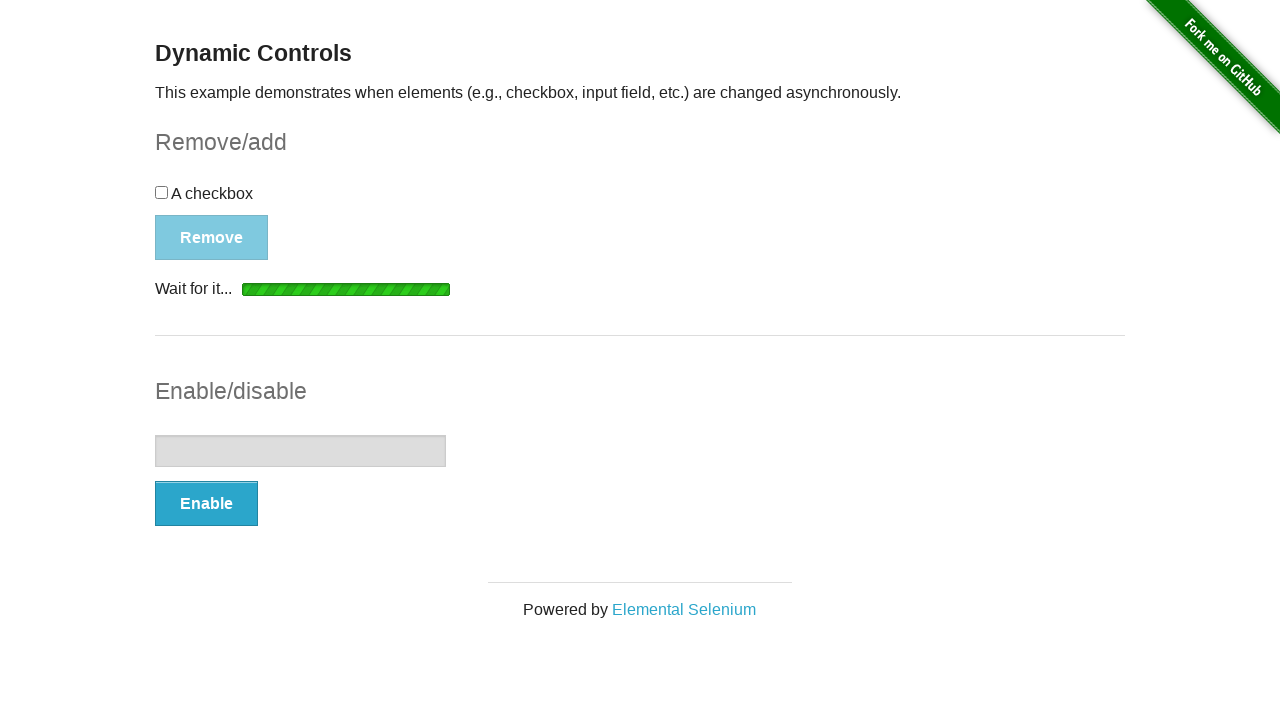

Waited for message element to become visible
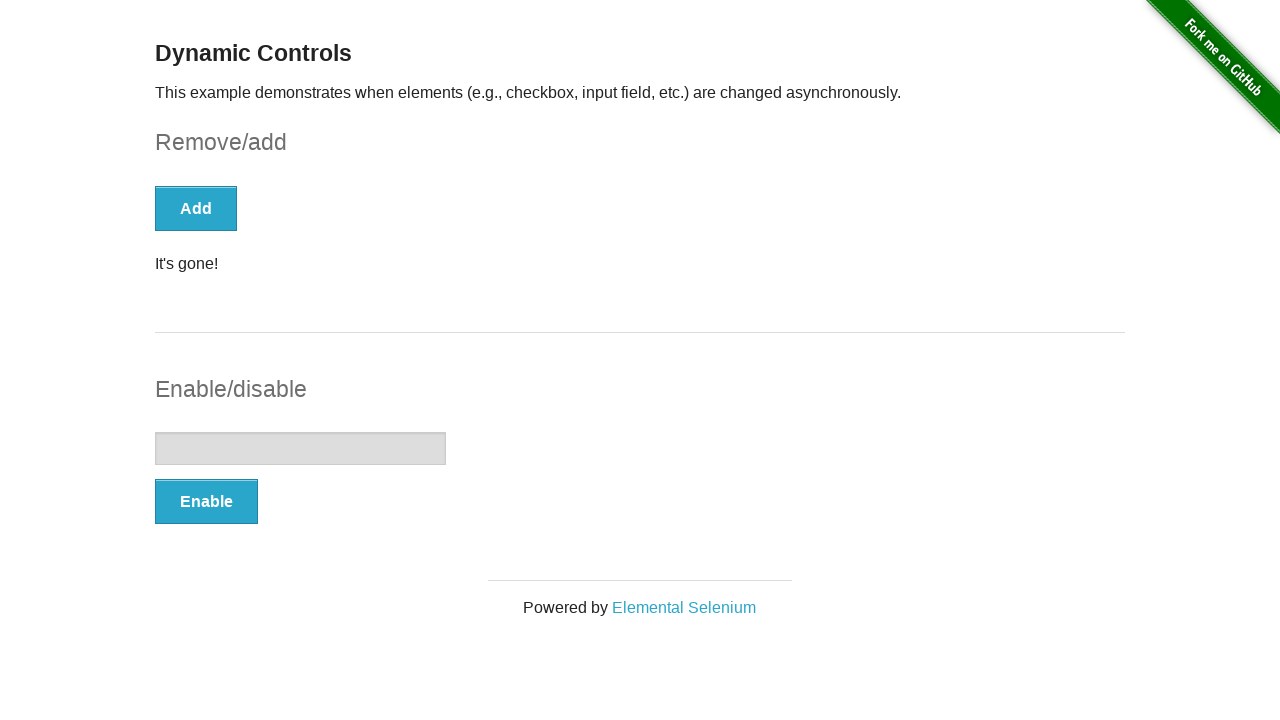

Verified 'It's gone!' message is visible
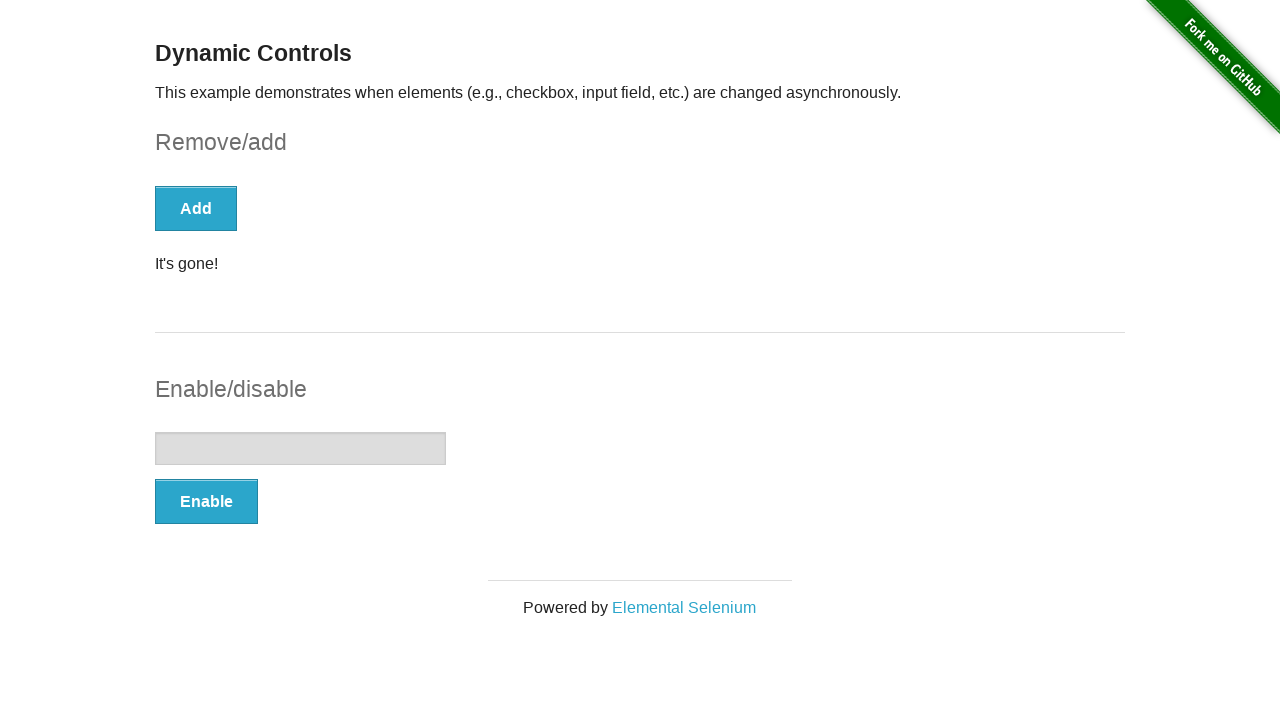

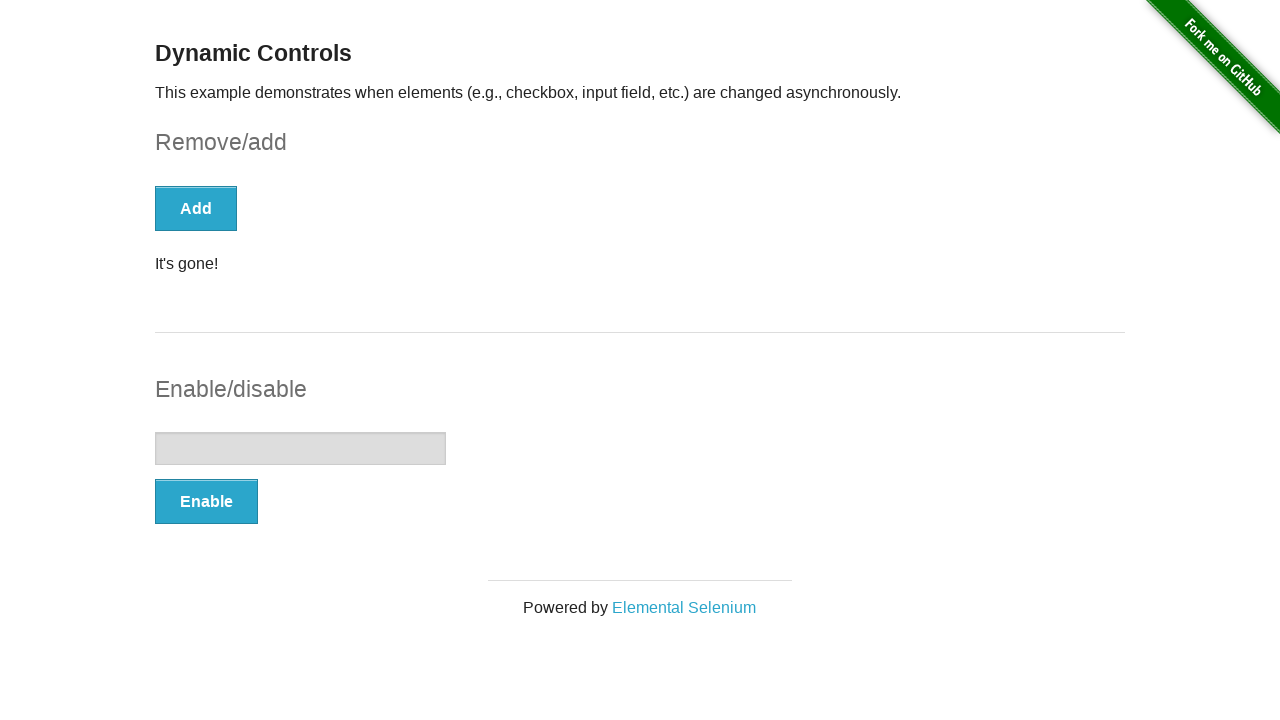